Tests web table editing functionality by clicking edit on a record, modifying the first name field, submitting the changes, and then deleting the record

Starting URL: https://demoqa.com/webtables

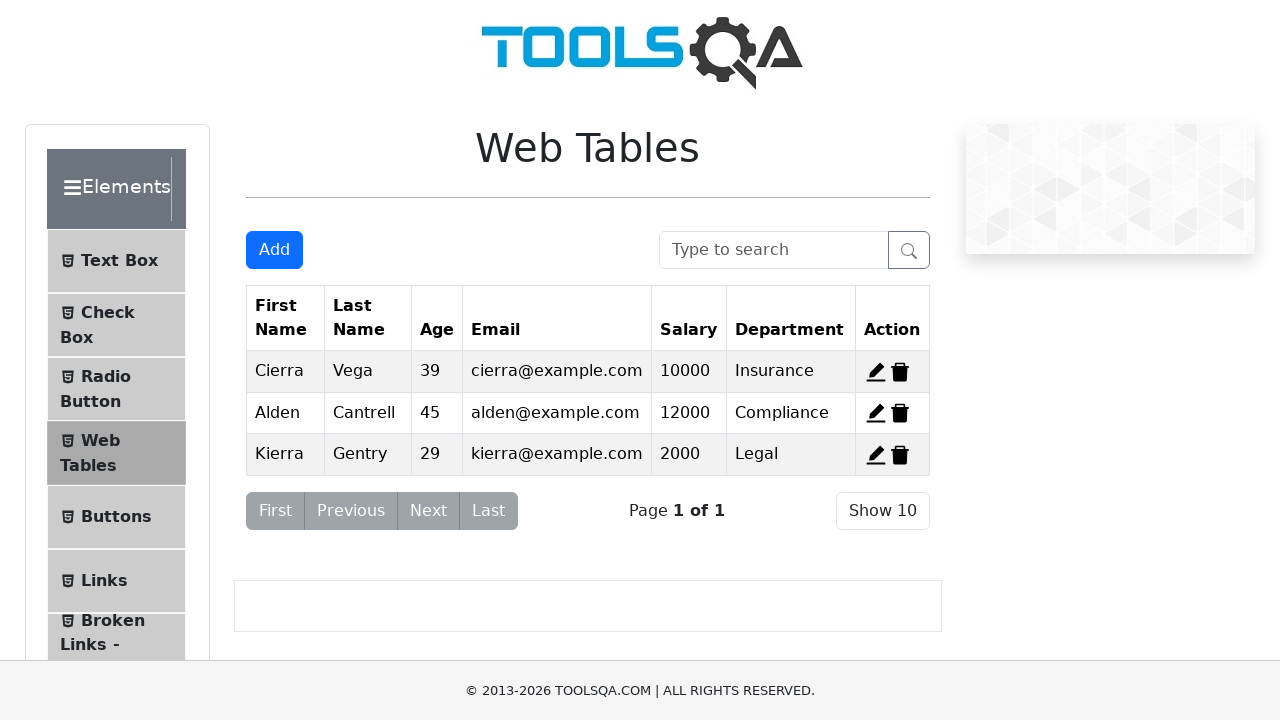

Scrolled down 350px to make table elements visible
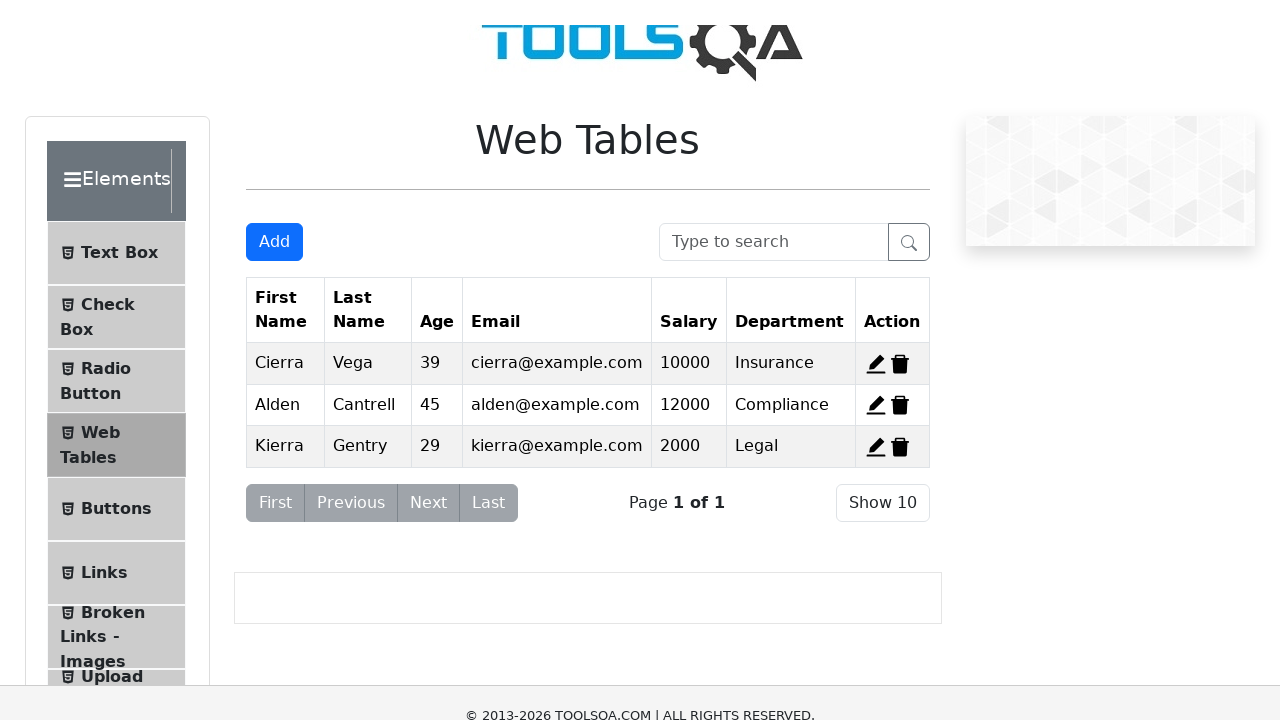

Clicked edit button for record 1 at (876, 22) on #edit-record-1
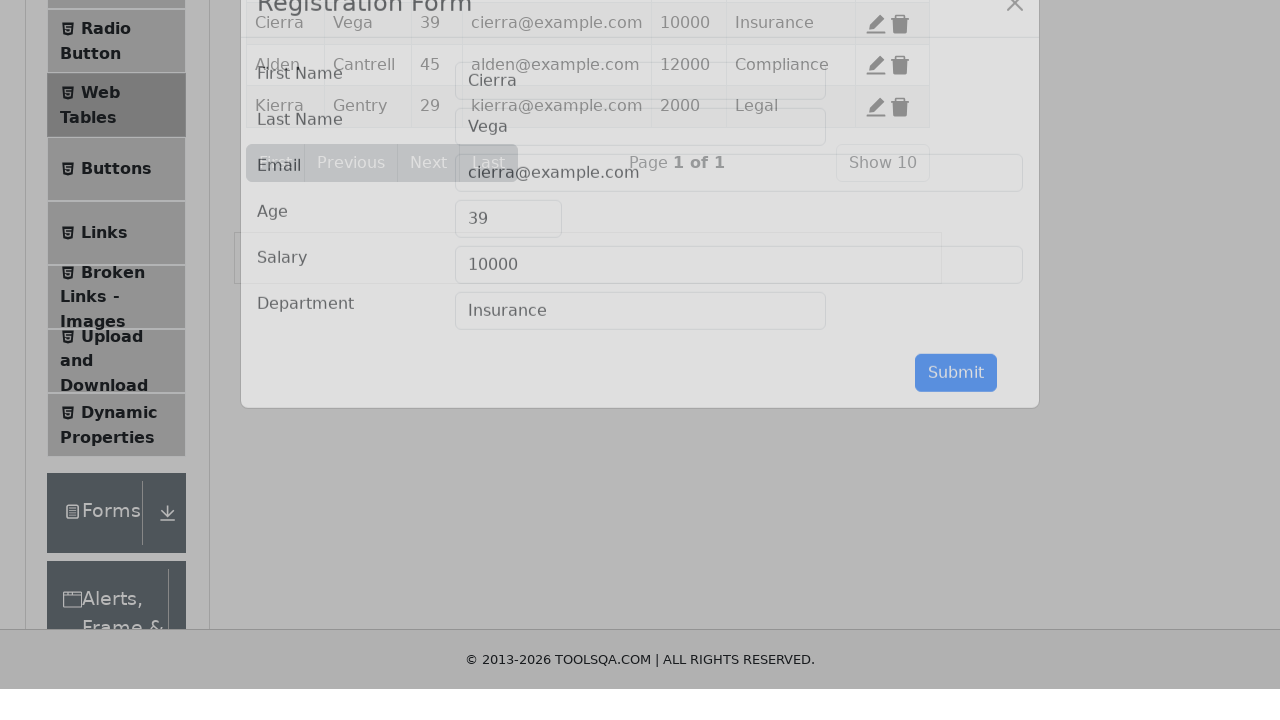

Cleared first name field on #firstName
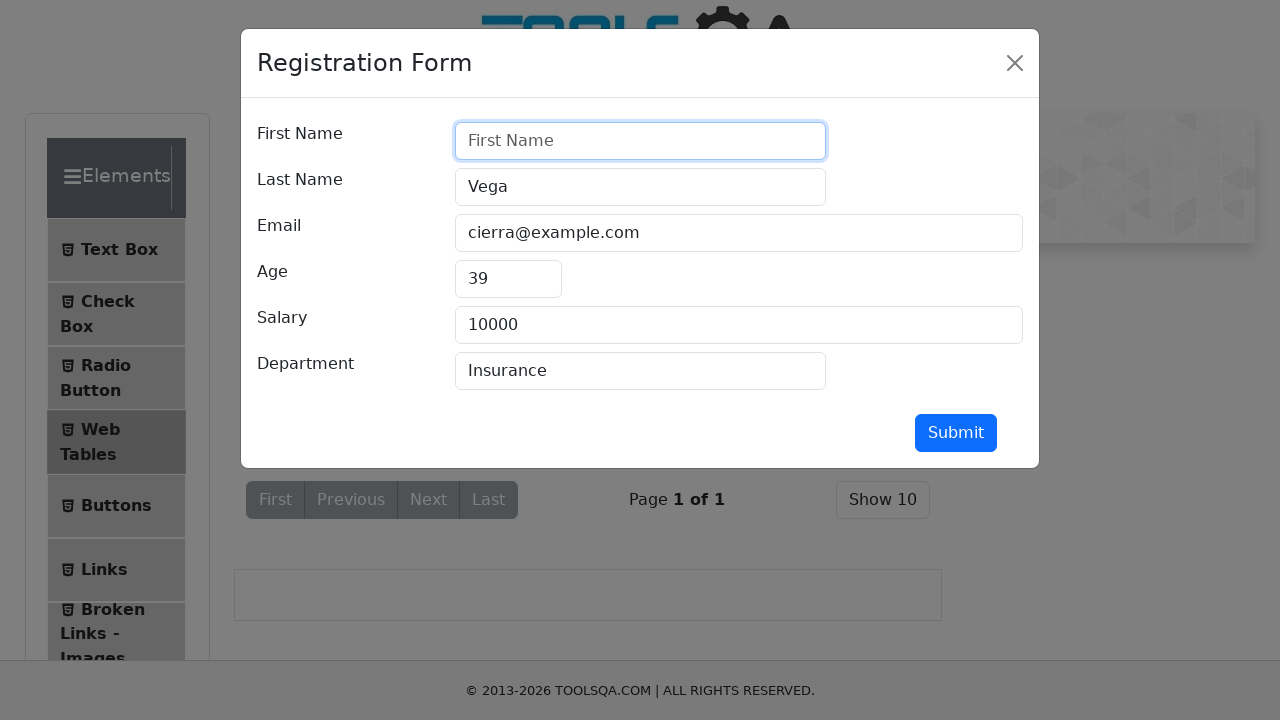

Filled first name field with 'kavi' on #firstName
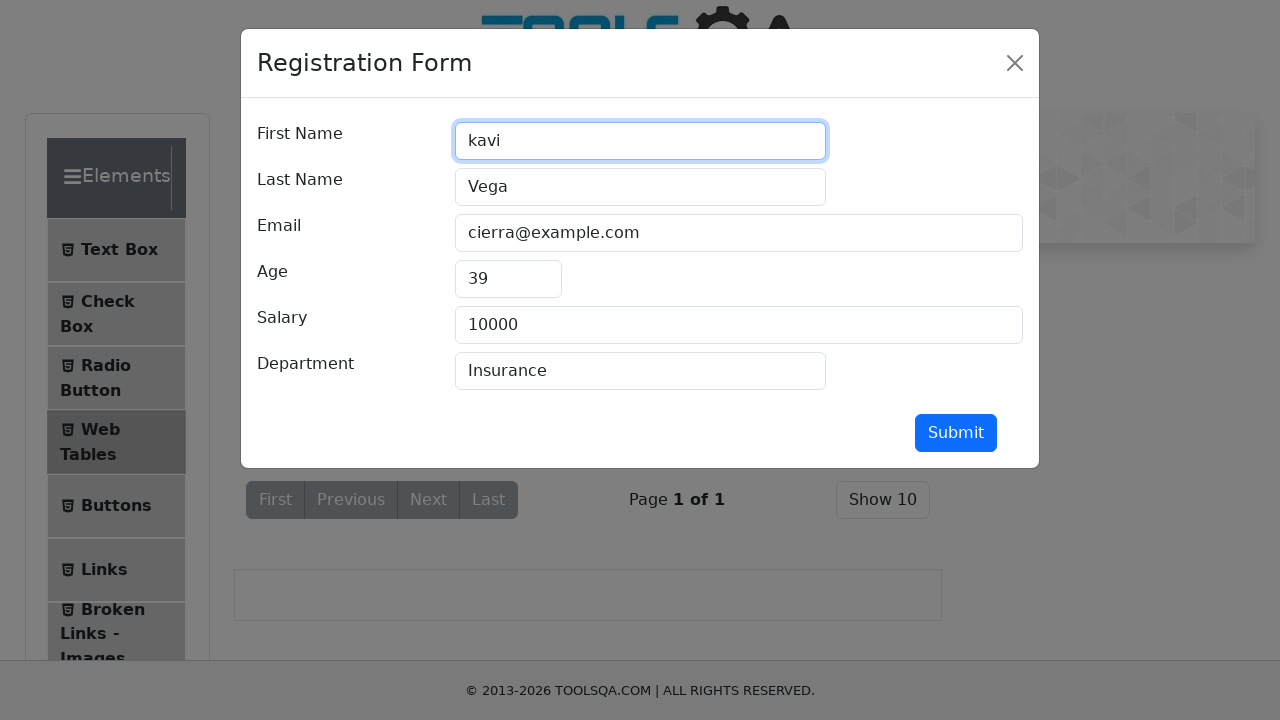

Submitted the edit form at (956, 433) on #submit
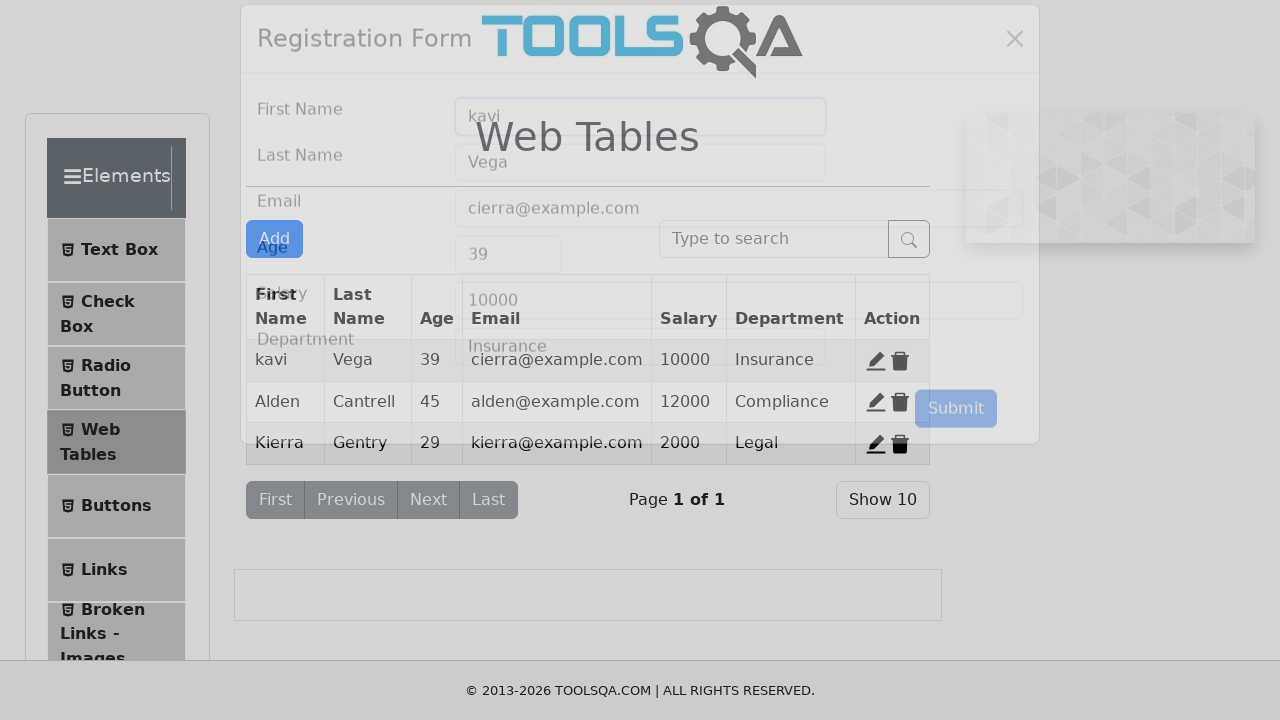

Clicked delete button for record 1 at (900, 360) on #delete-record-1
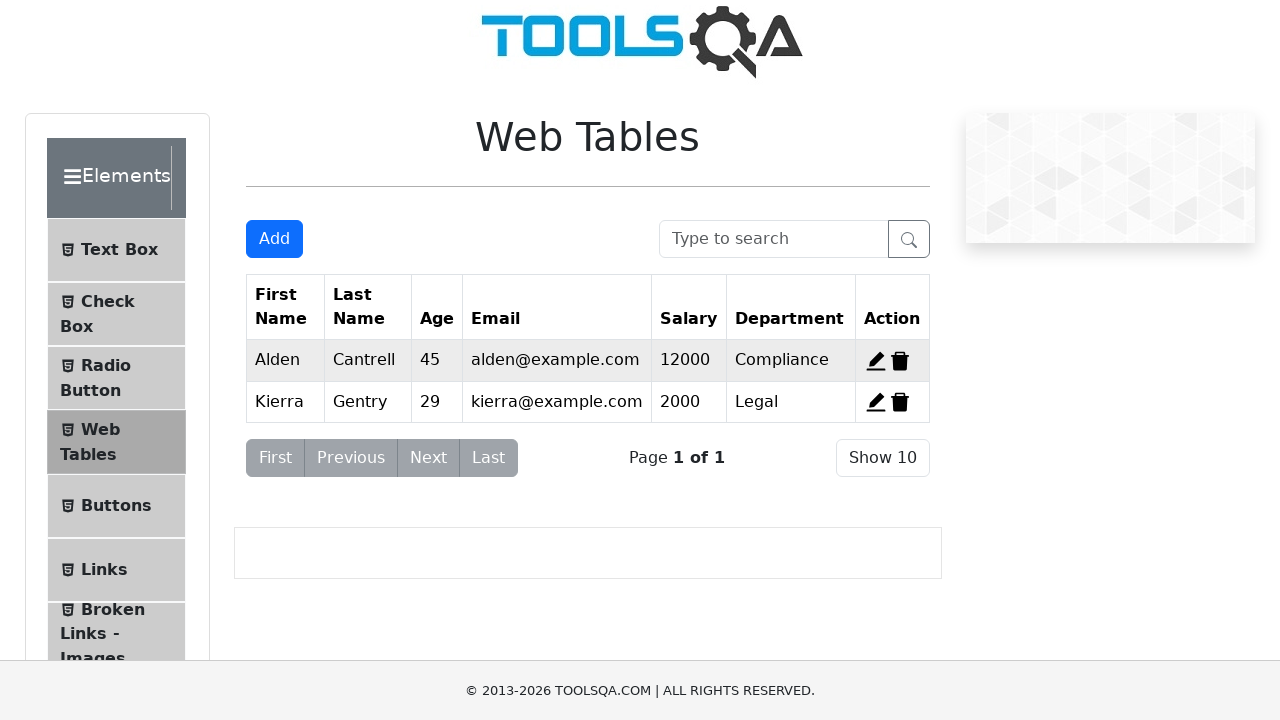

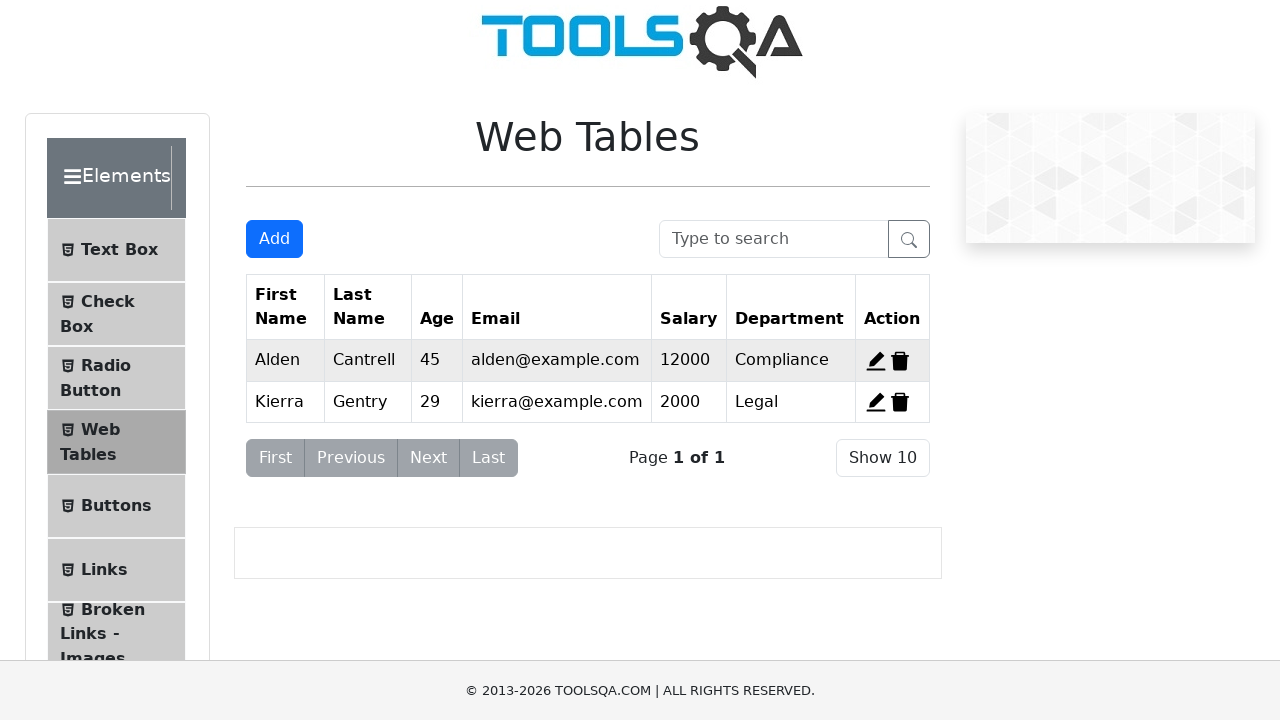